Tests a registration form by filling in required fields (first name, last name, email) and verifying successful registration message appears after submission.

Starting URL: http://suninjuly.github.io/registration1.html

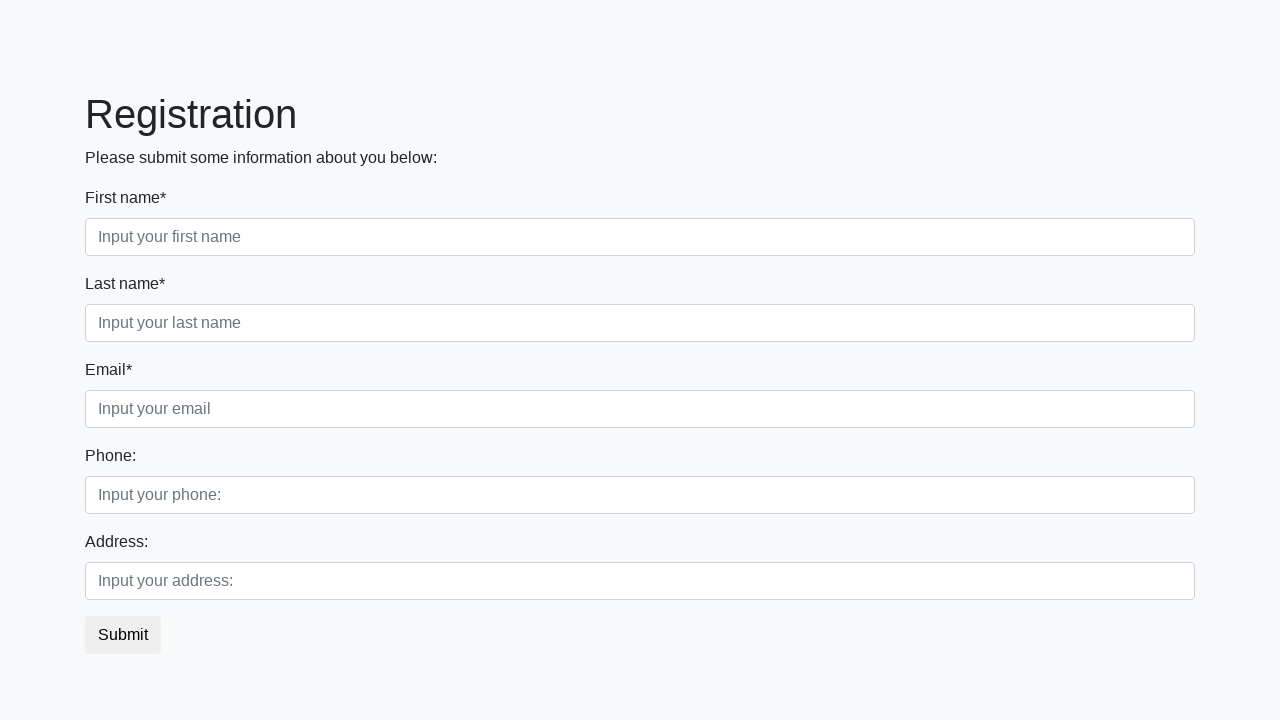

Filled first name field with 'Kate' on .form-control.first
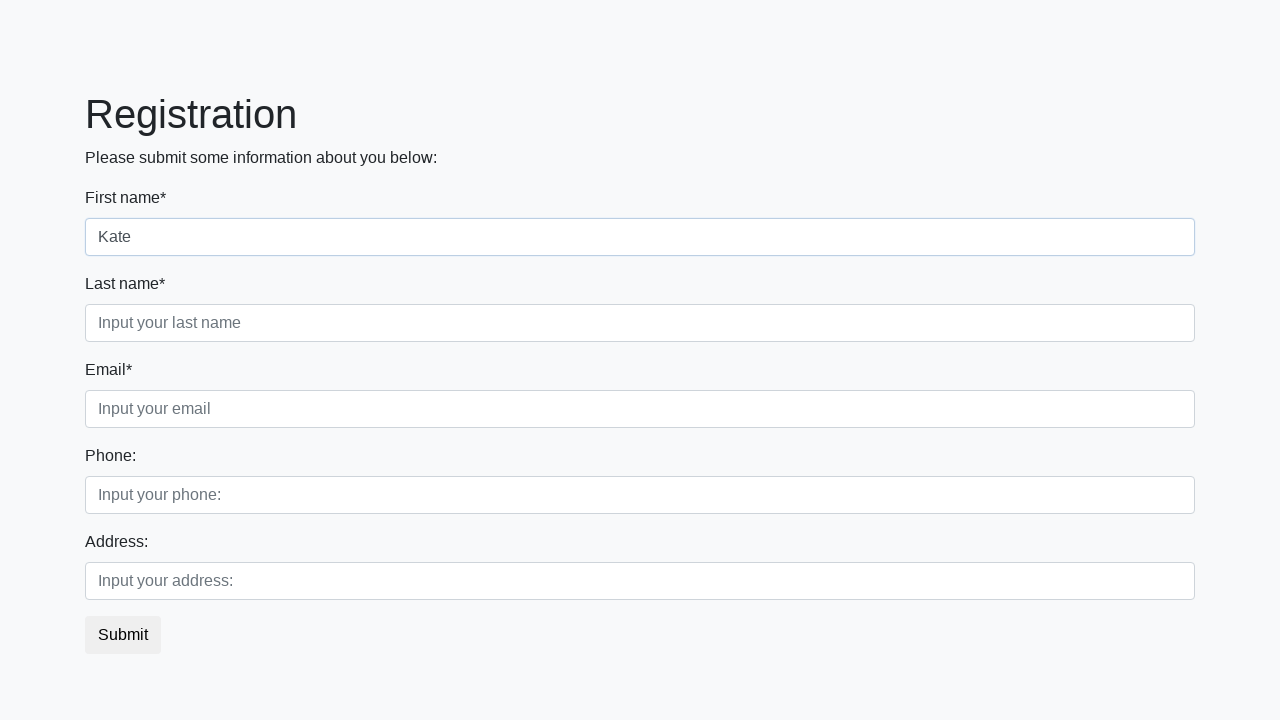

Clicked submit button after entering first name at (123, 635) on button.btn
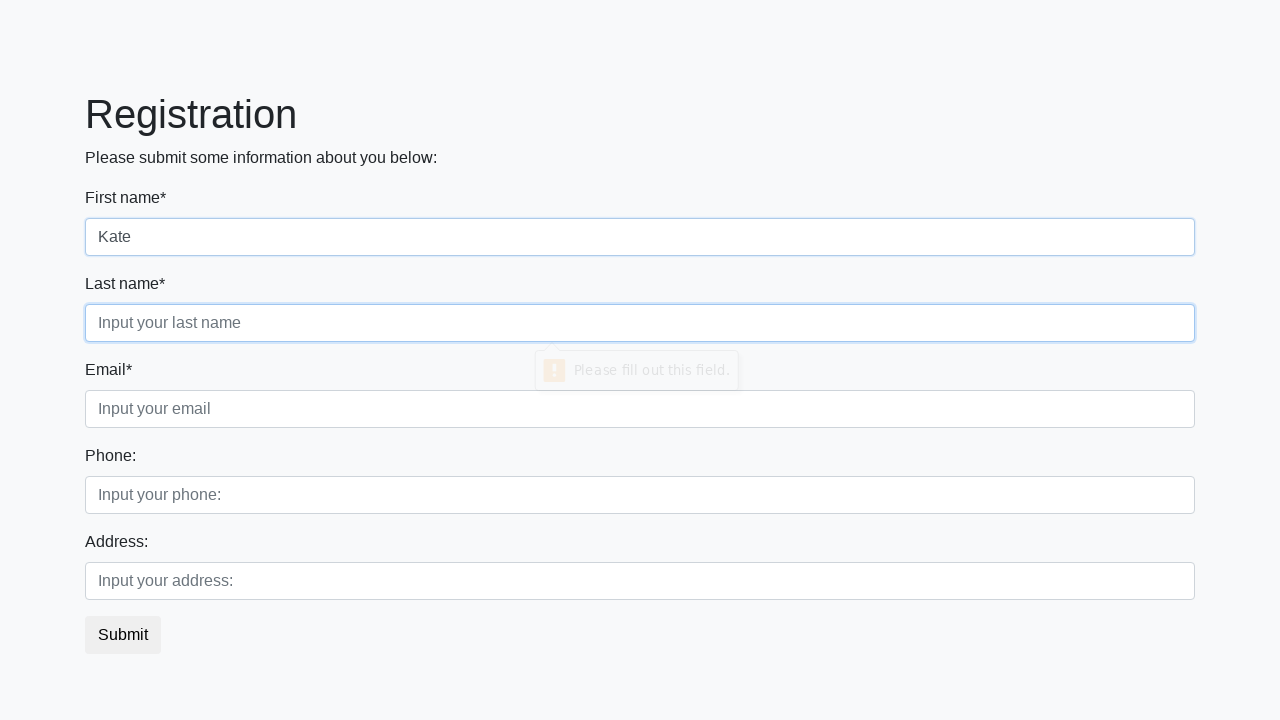

Filled last name field with 'Kozina' on .form-control.second
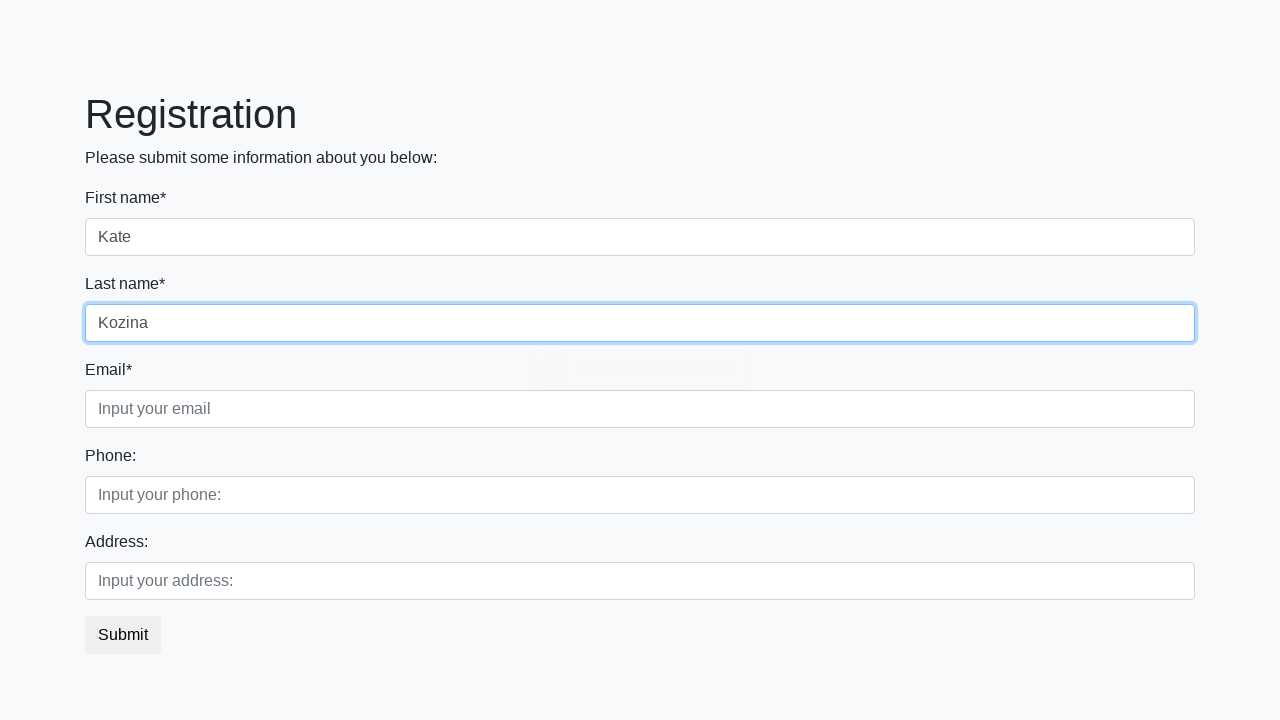

Clicked submit button after entering last name at (123, 635) on button.btn
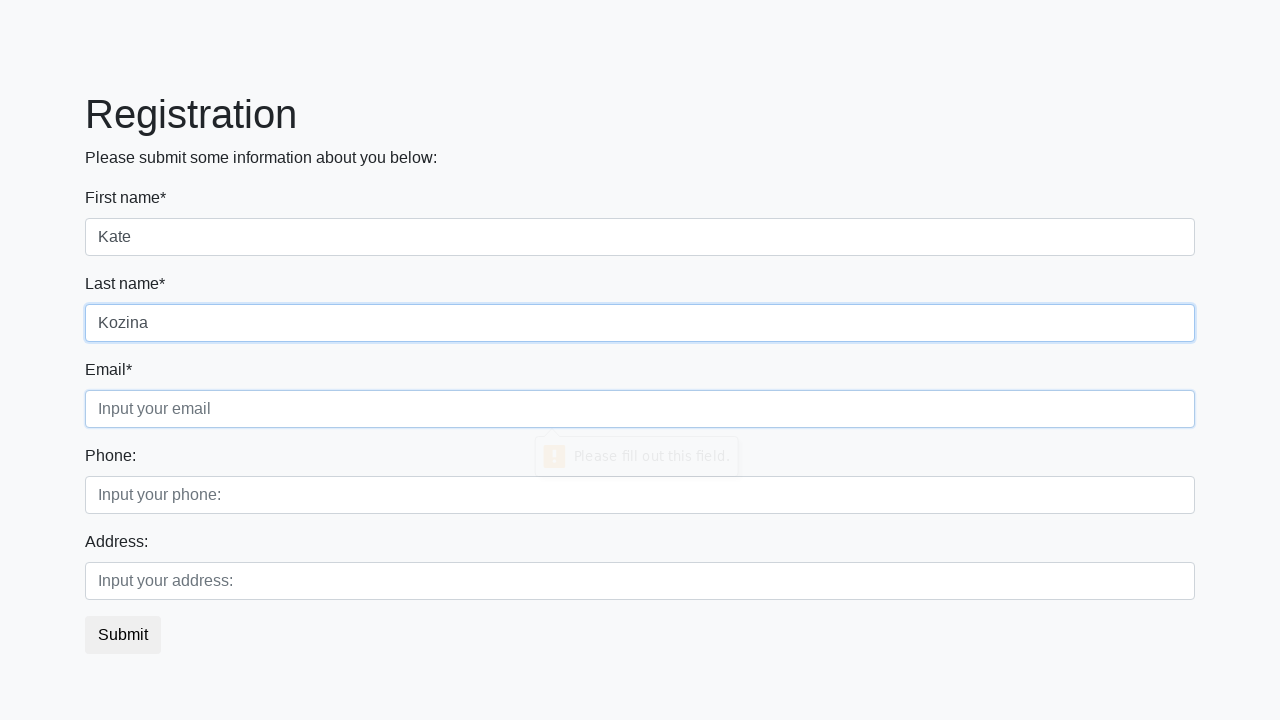

Filled email field with 'testuser@example.com' on .form-control.third
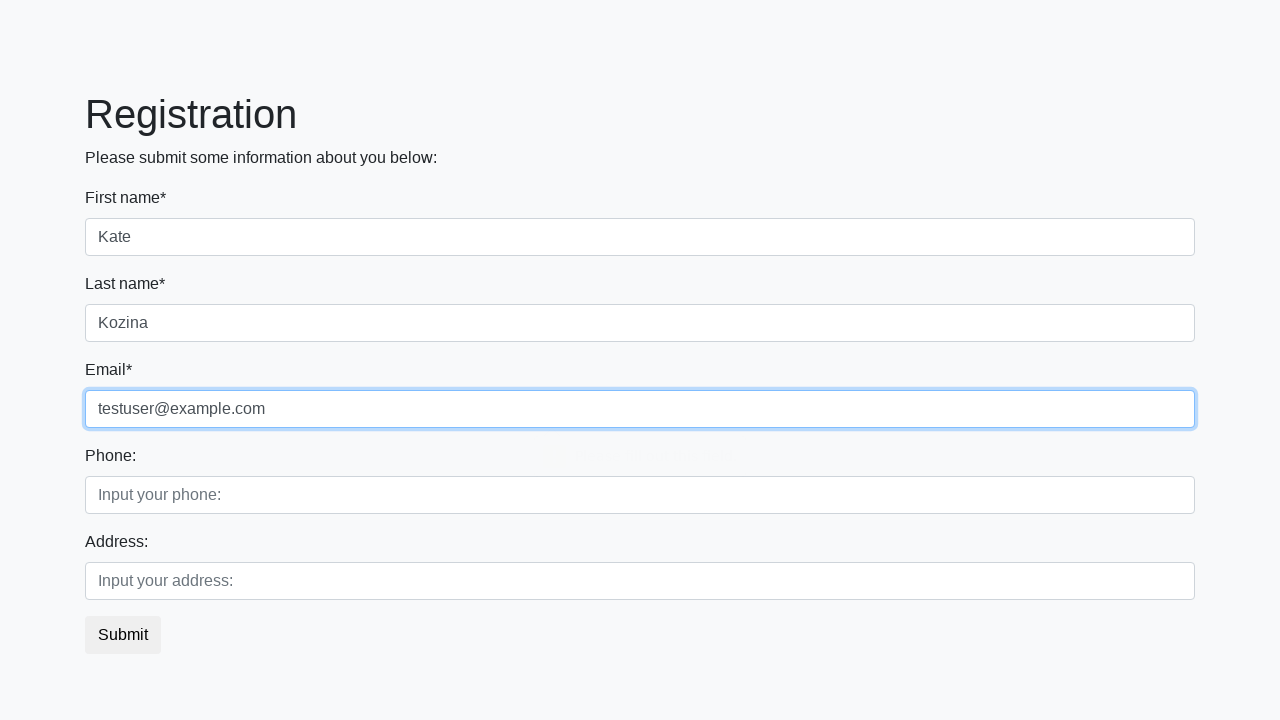

Clicked submit button to complete registration form at (123, 635) on button.btn
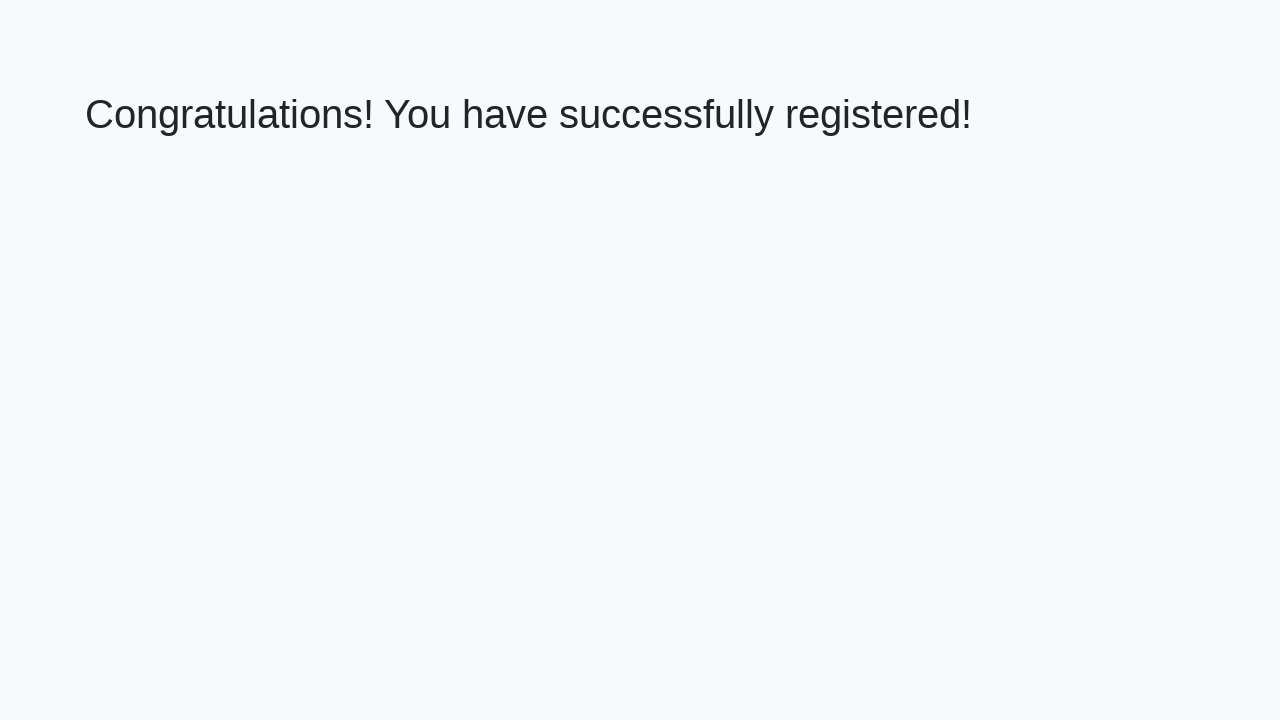

Success message heading loaded
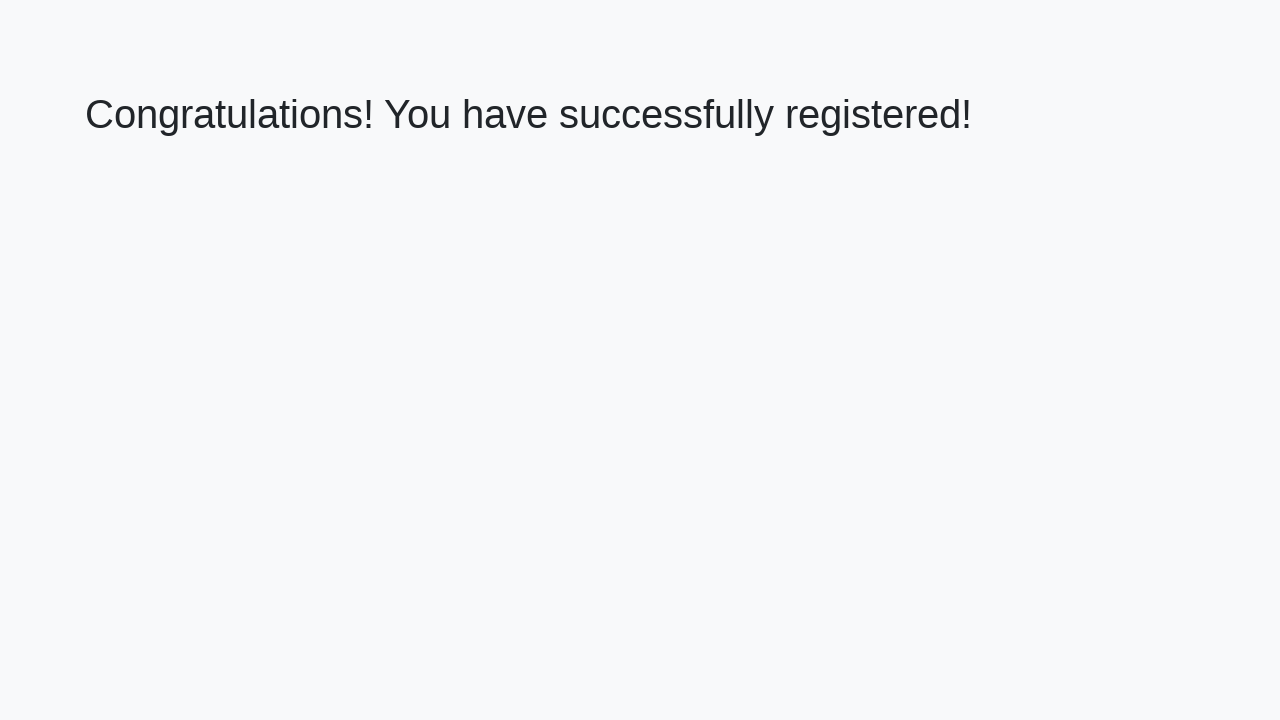

Retrieved success message text: 'Congratulations! You have successfully registered!'
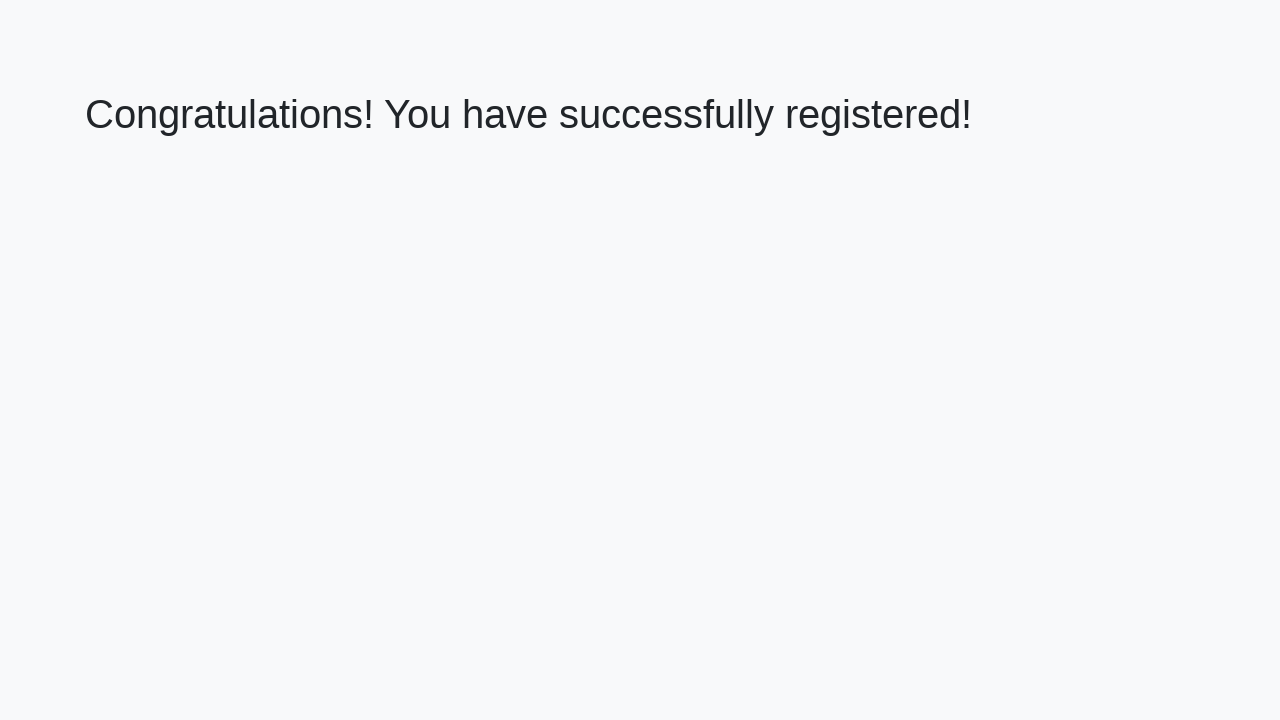

Verified success message matches expected text
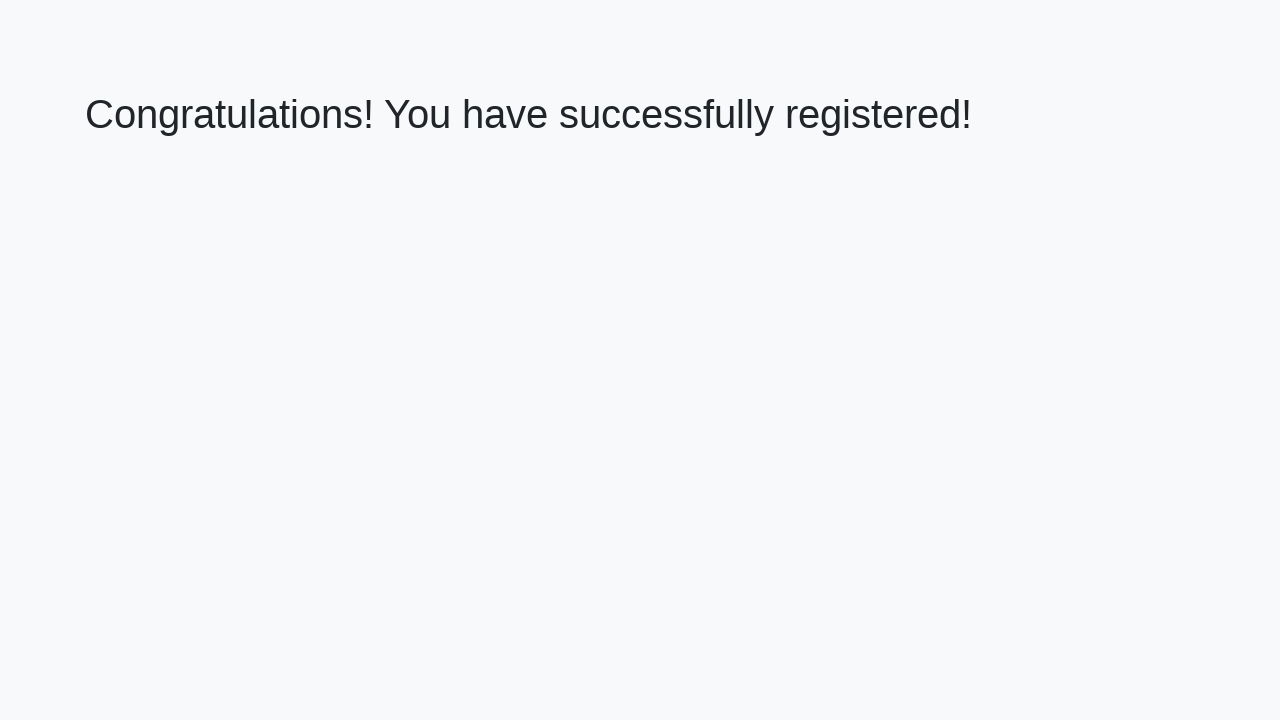

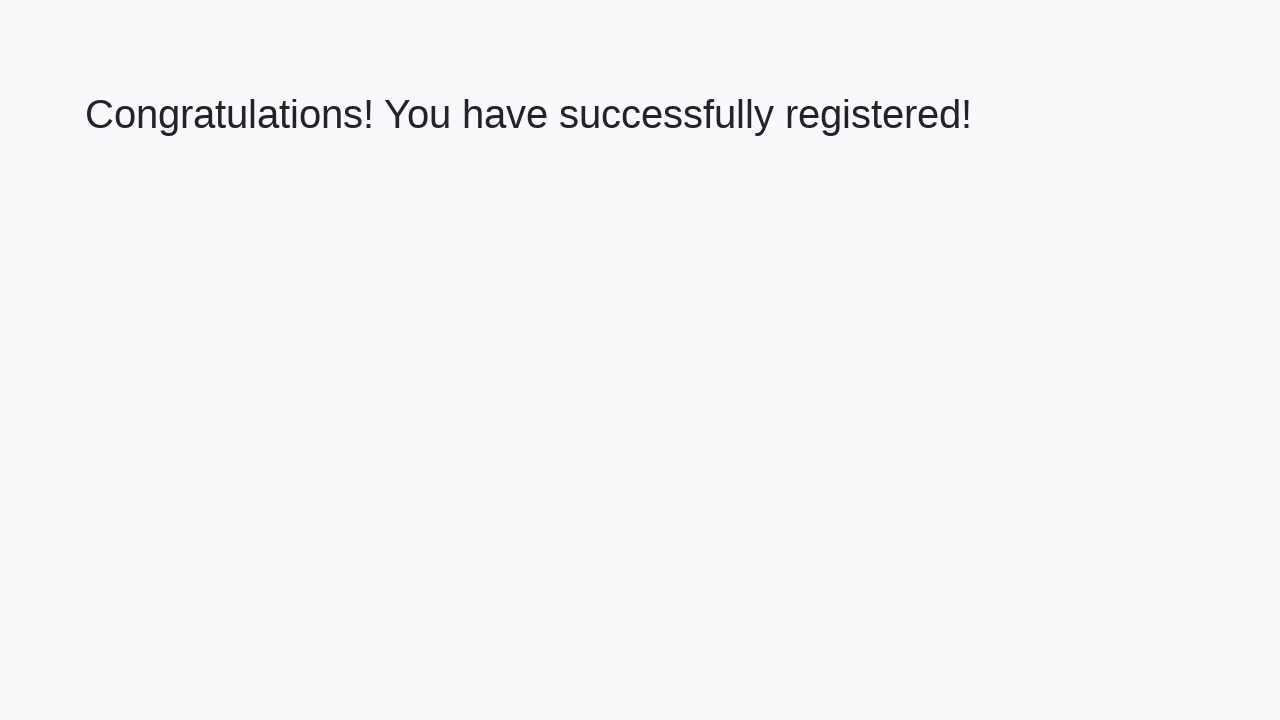